Tests dynamic element addition and removal functionality by clicking the add button and verifying the delete button appears

Starting URL: https://practice.cydeo.com/add_remove_elements/

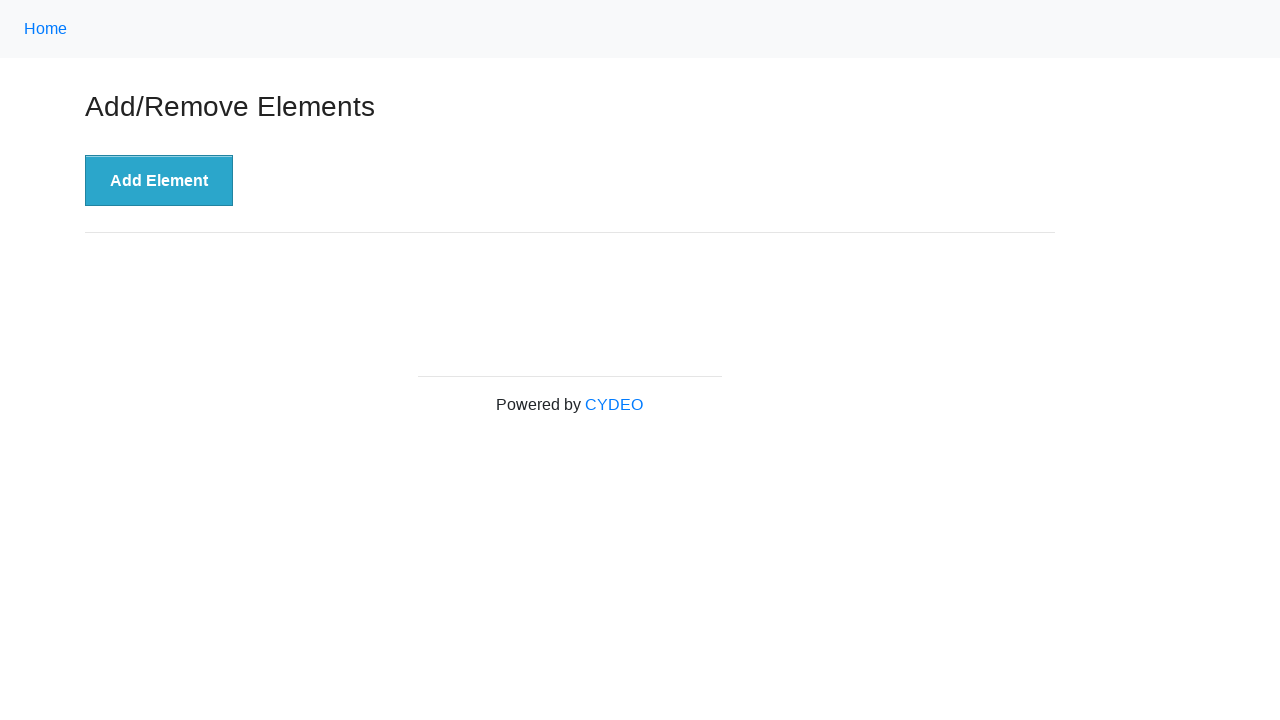

Navigated to Add/Remove Elements practice page
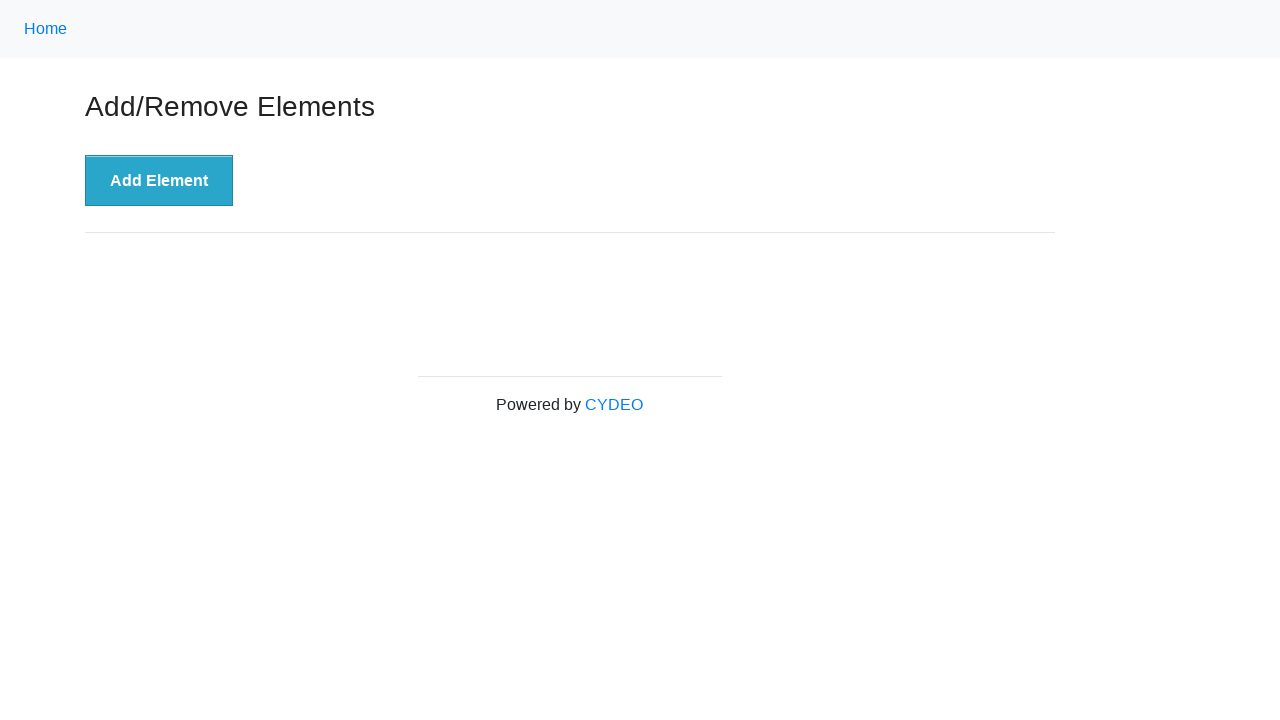

Clicked the Add Element button at (159, 181) on button[onclick='addElement()']
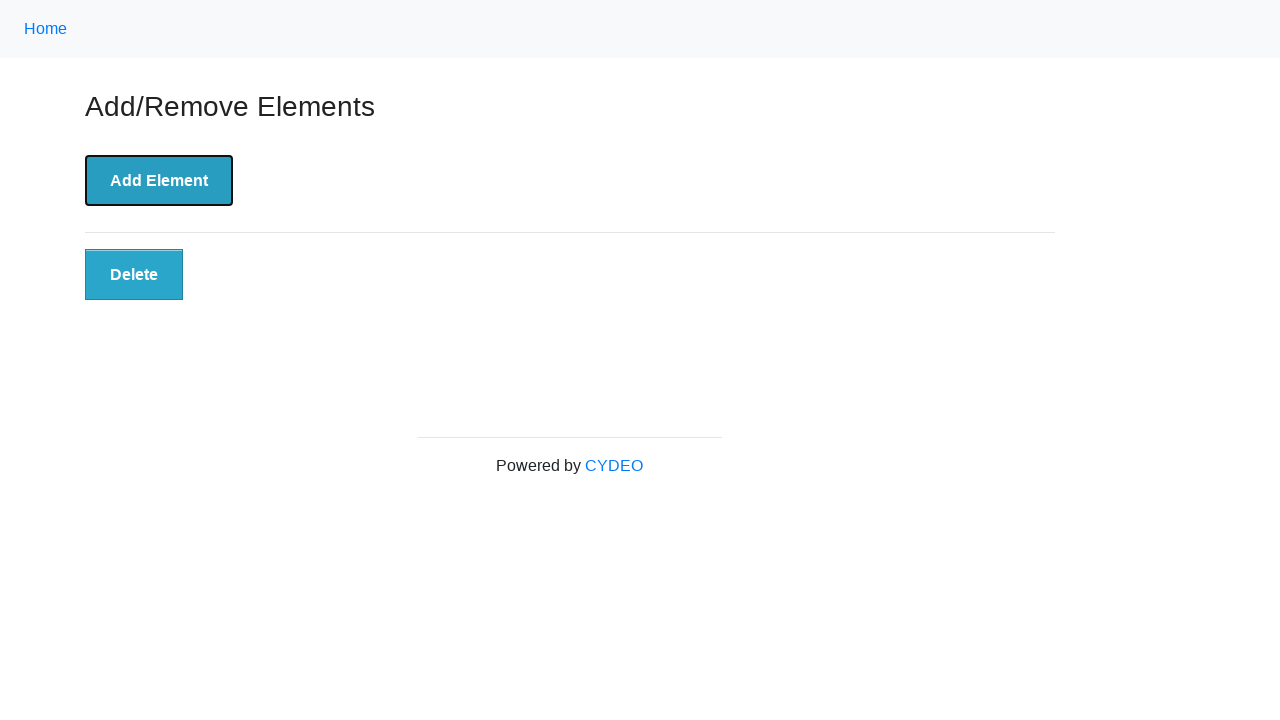

Delete button appeared after adding element
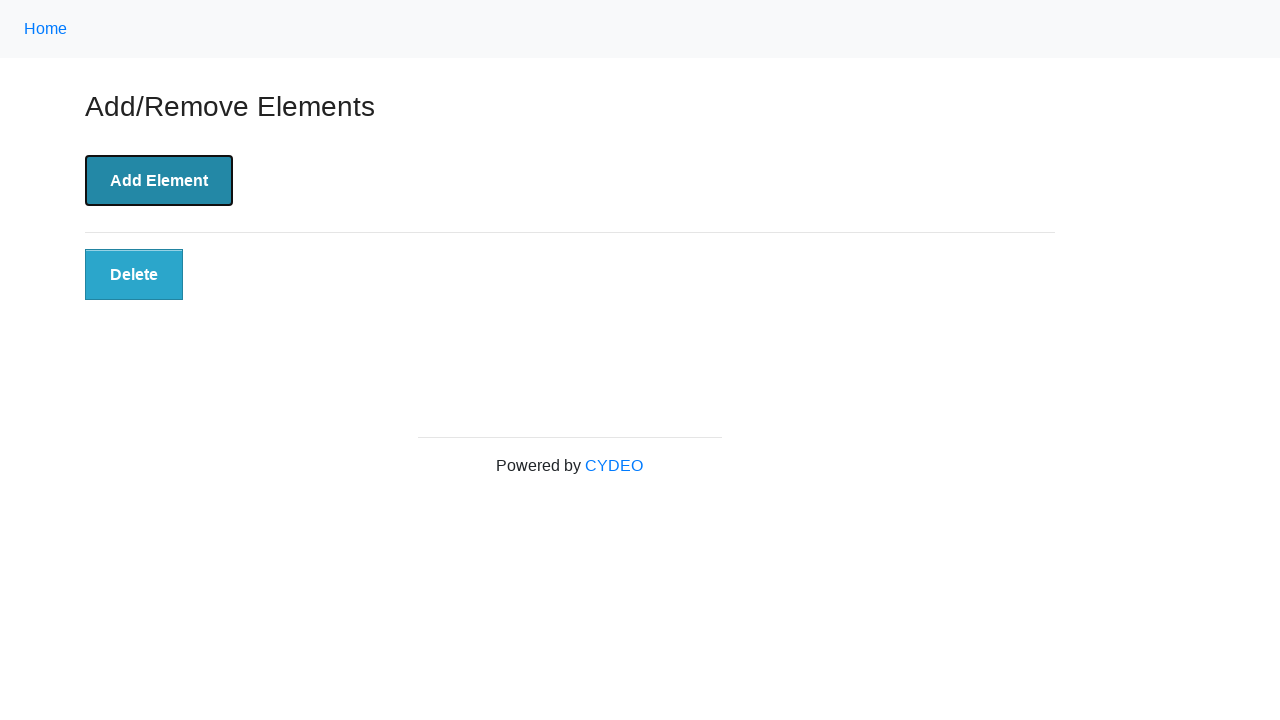

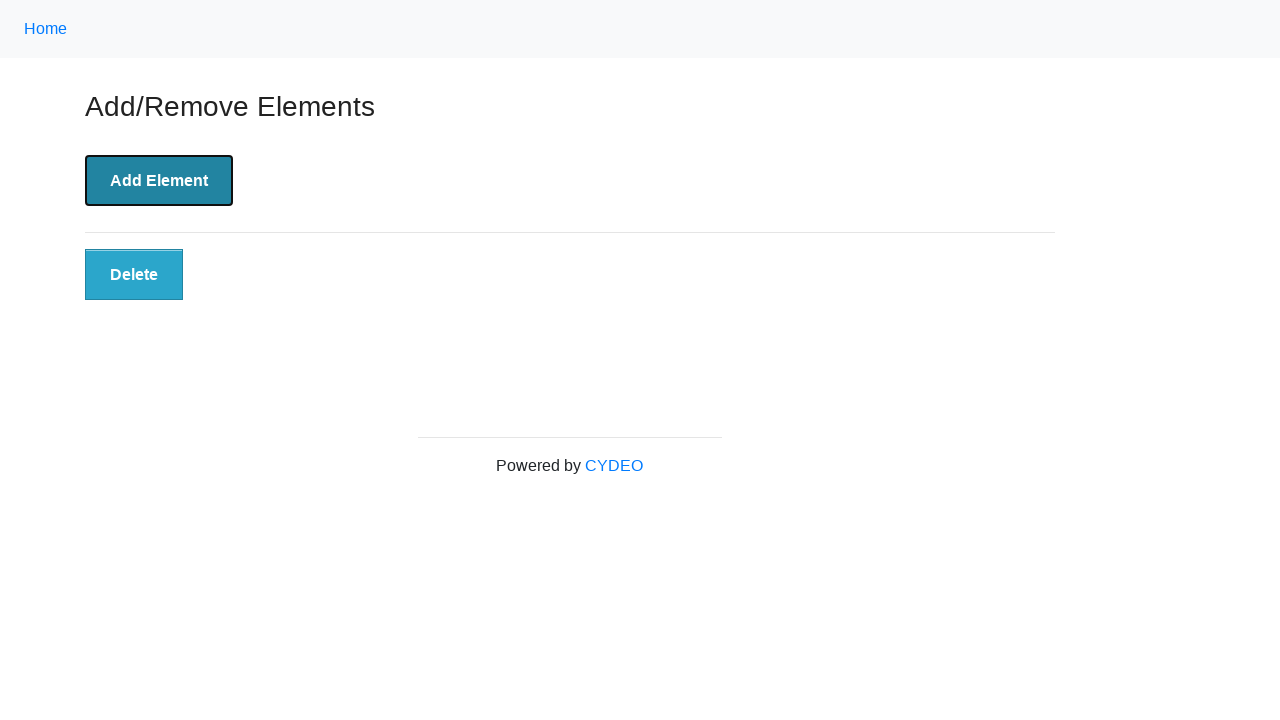